Tests native HTML select dropdown by selecting an option by visible text

Starting URL: https://the-internet.herokuapp.com/dropdown

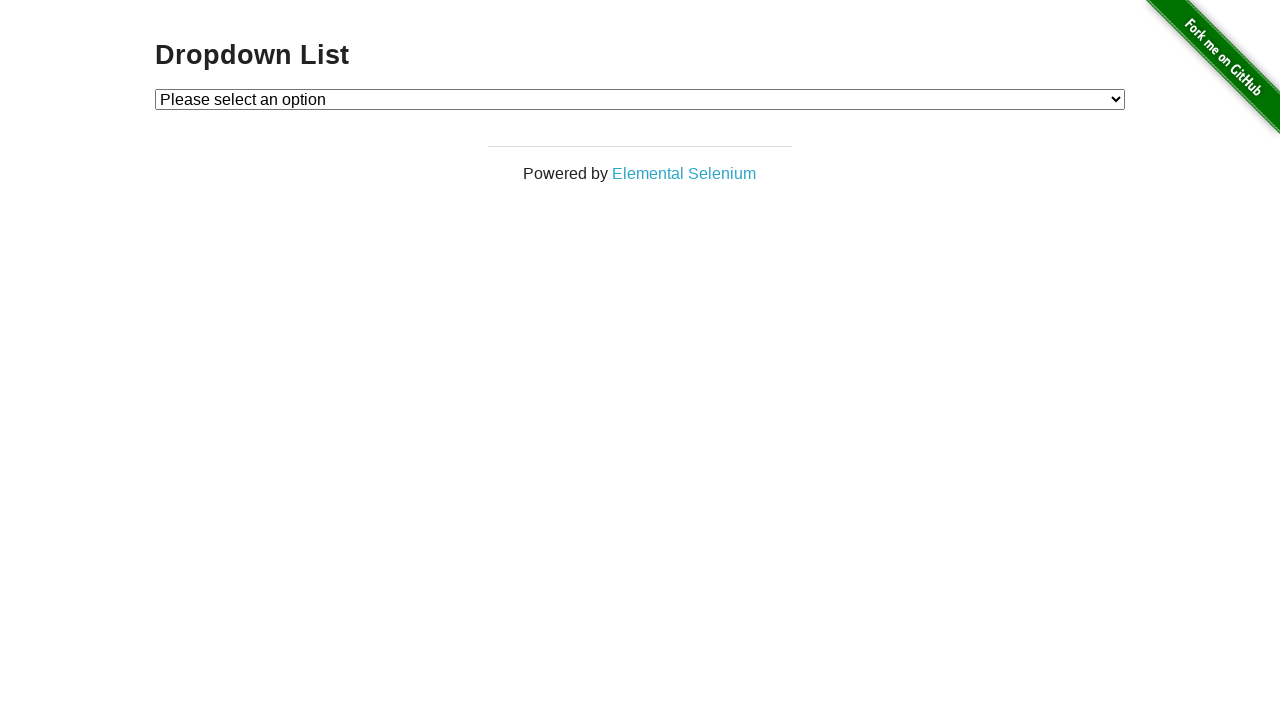

Navigated to dropdown page
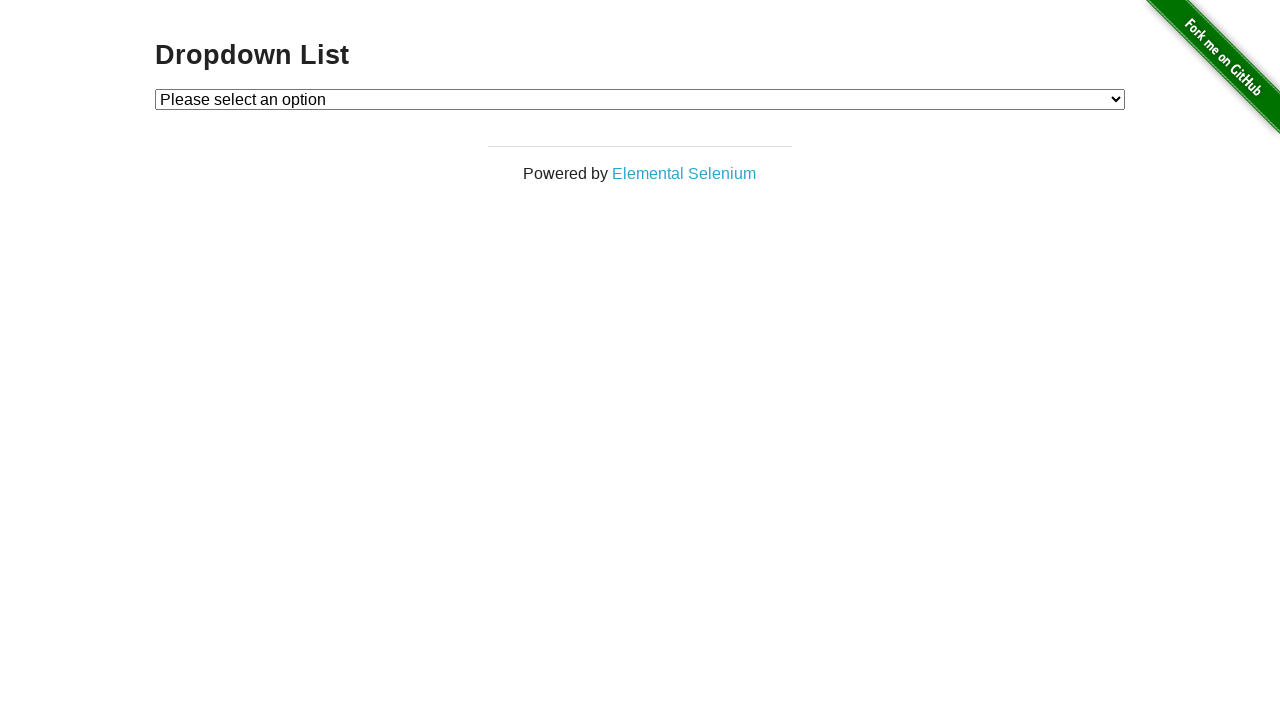

Selected 'Option 2' from native HTML select dropdown on #dropdown
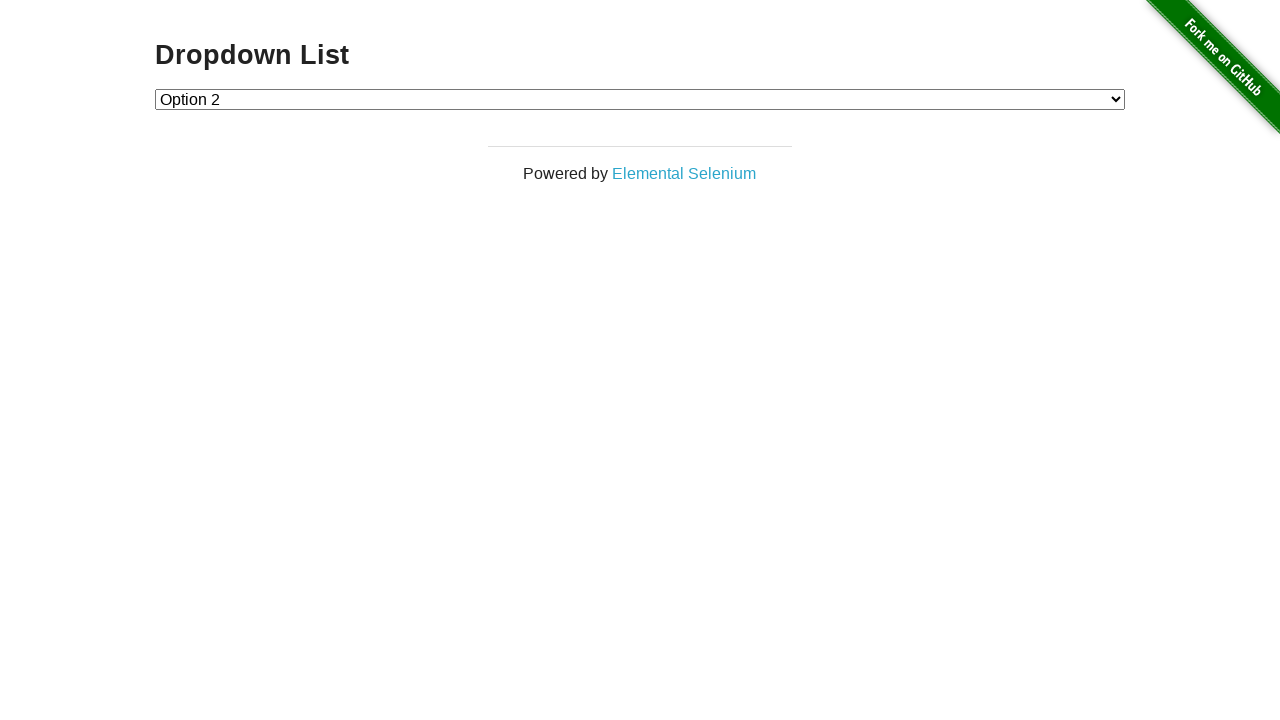

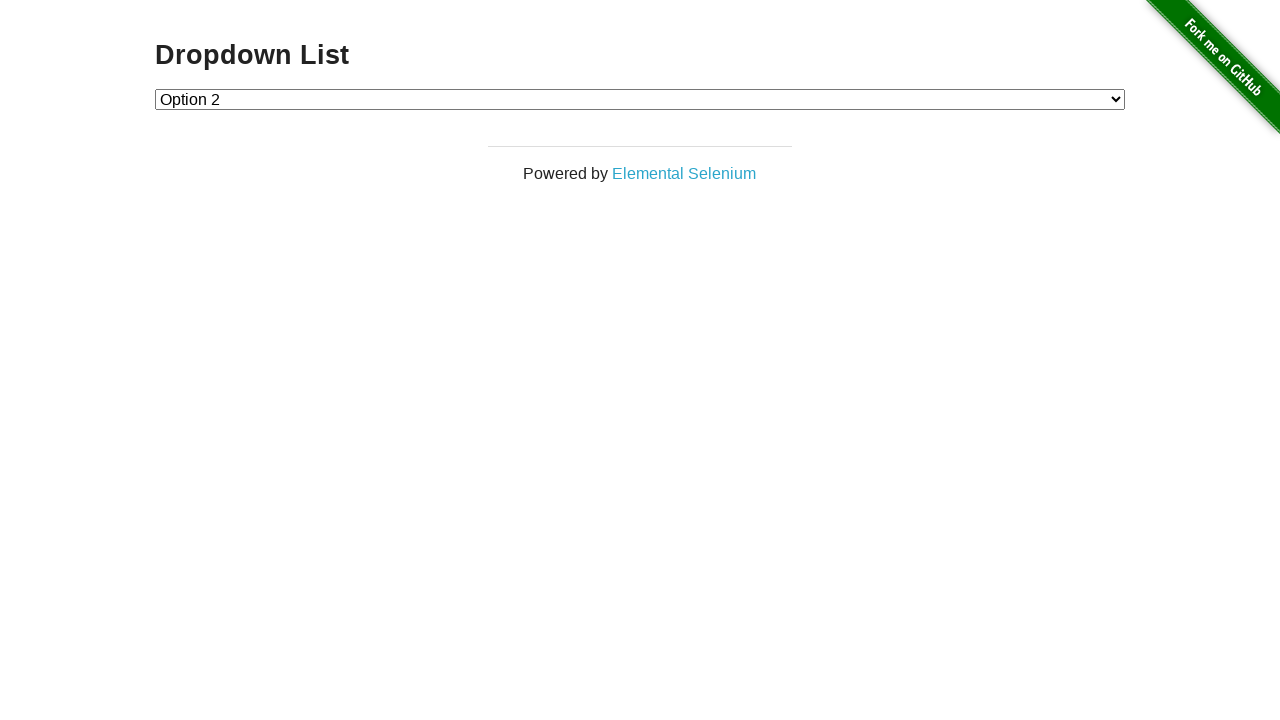